Opens the OrangeHRM demo login page and maximizes the browser window

Starting URL: https://opensource-demo.orangehrmlive.com/web/index.php/auth/login

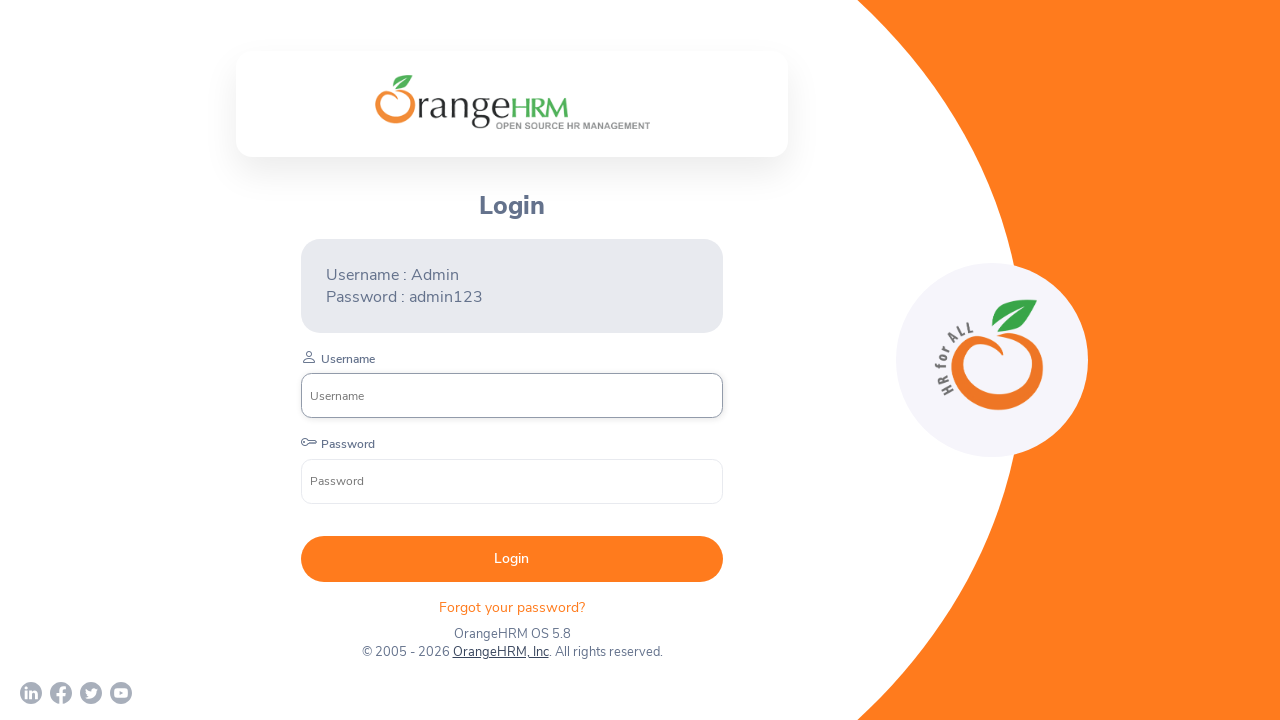

Waited for page DOM to be fully loaded
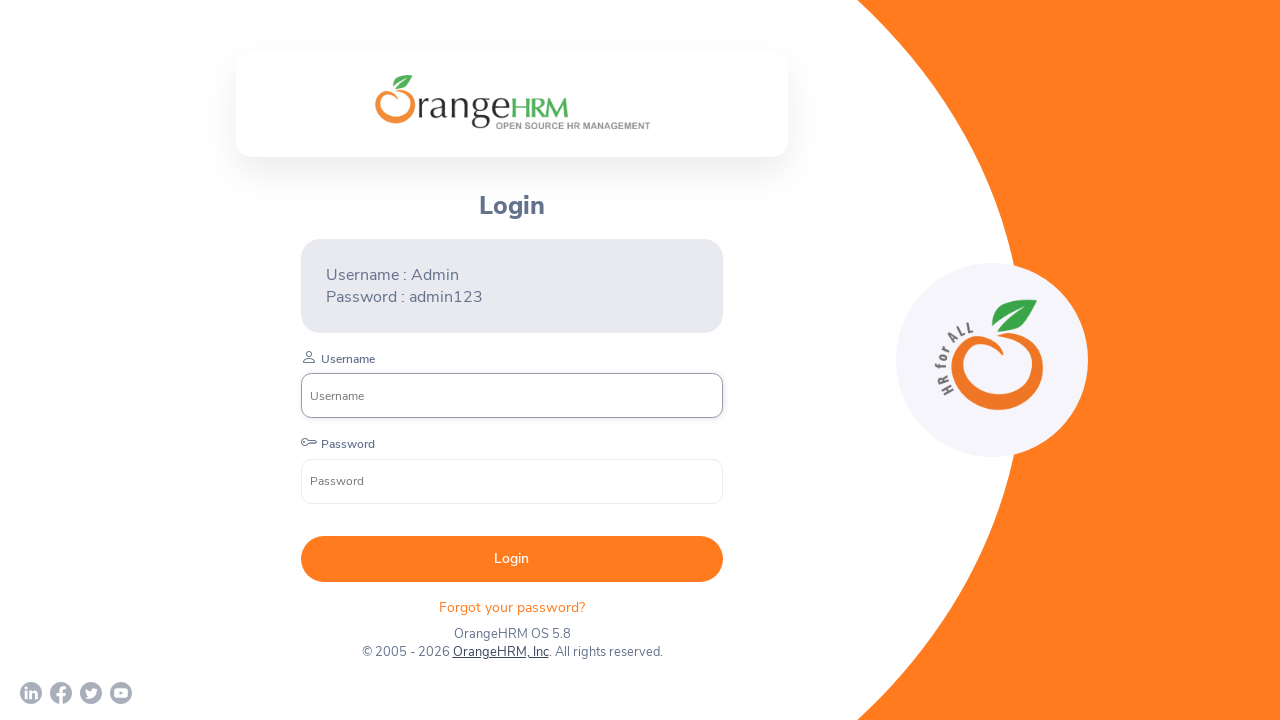

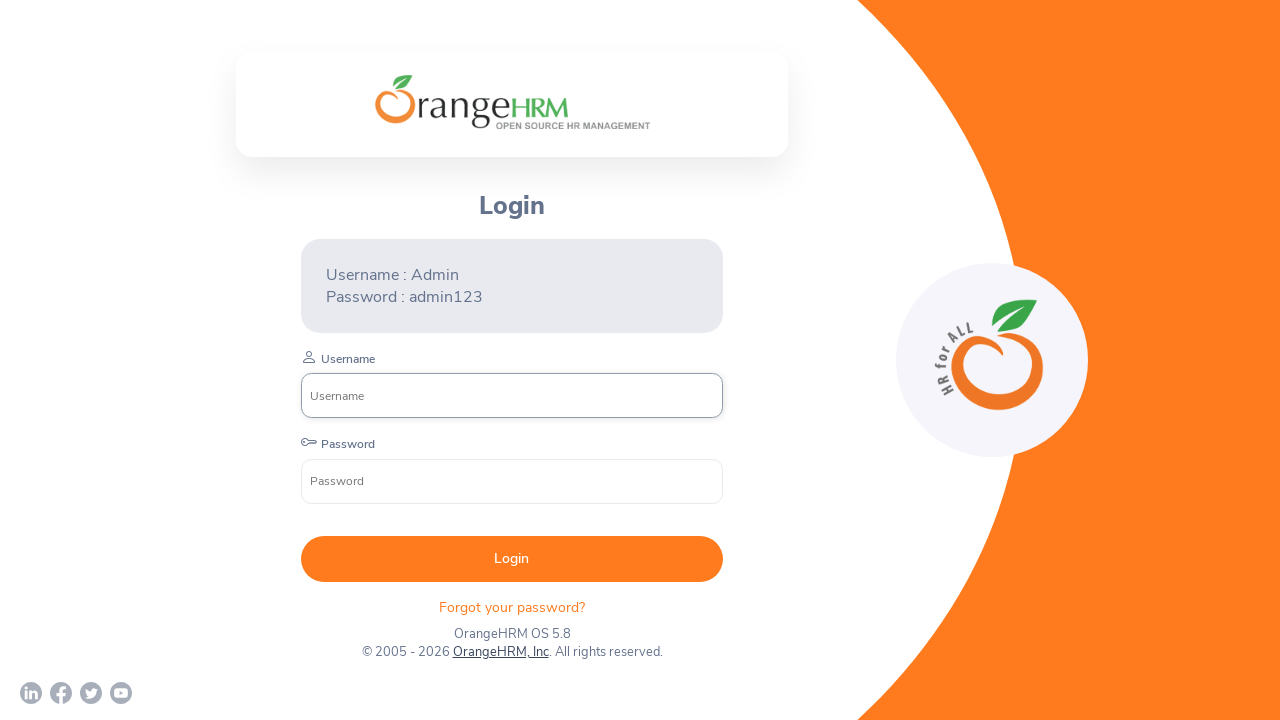